Tests various UI automation scenarios including radio button clicks, autocomplete suggestions, dropdown selection, checkbox toggling, window handling, alert interactions, element visibility toggling, and mouse hover actions on a practice automation page.

Starting URL: https://rahulshettyacademy.com/AutomationPractice/

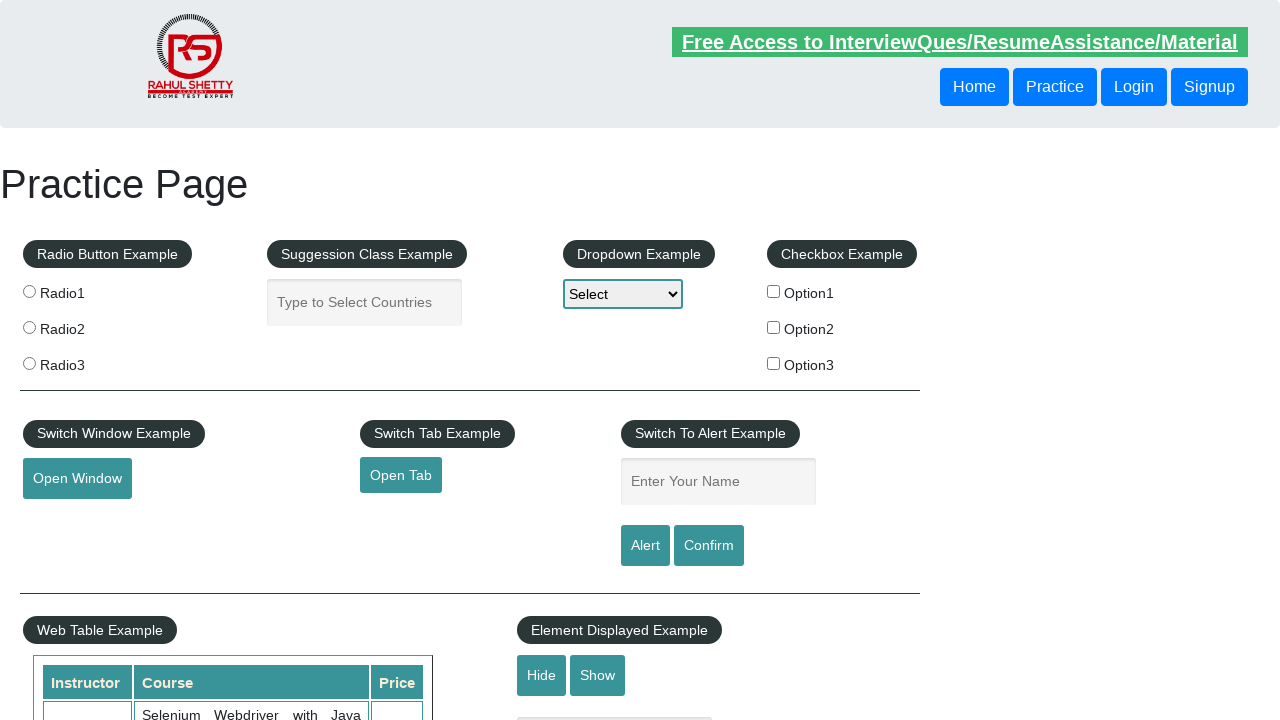

Clicked radio button at (29, 291) on .radioButton
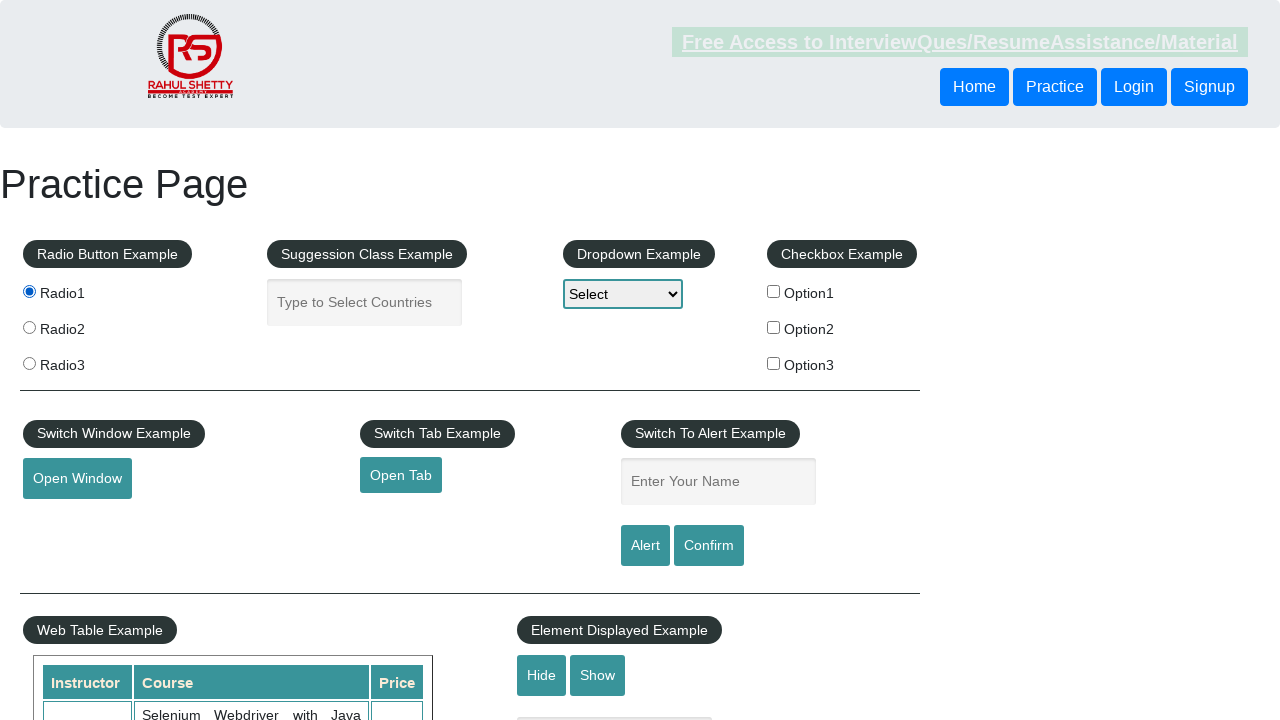

Filled autocomplete field with 'Ind' on #autocomplete
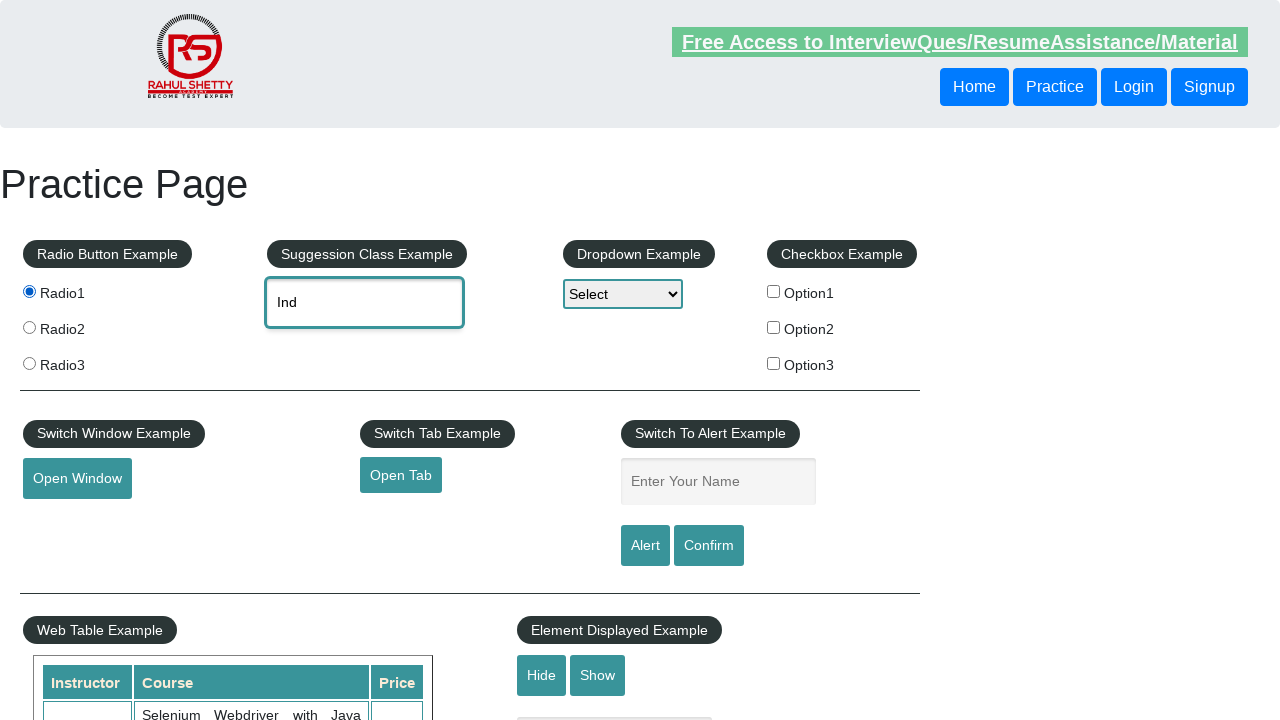

Autocomplete menu item appeared
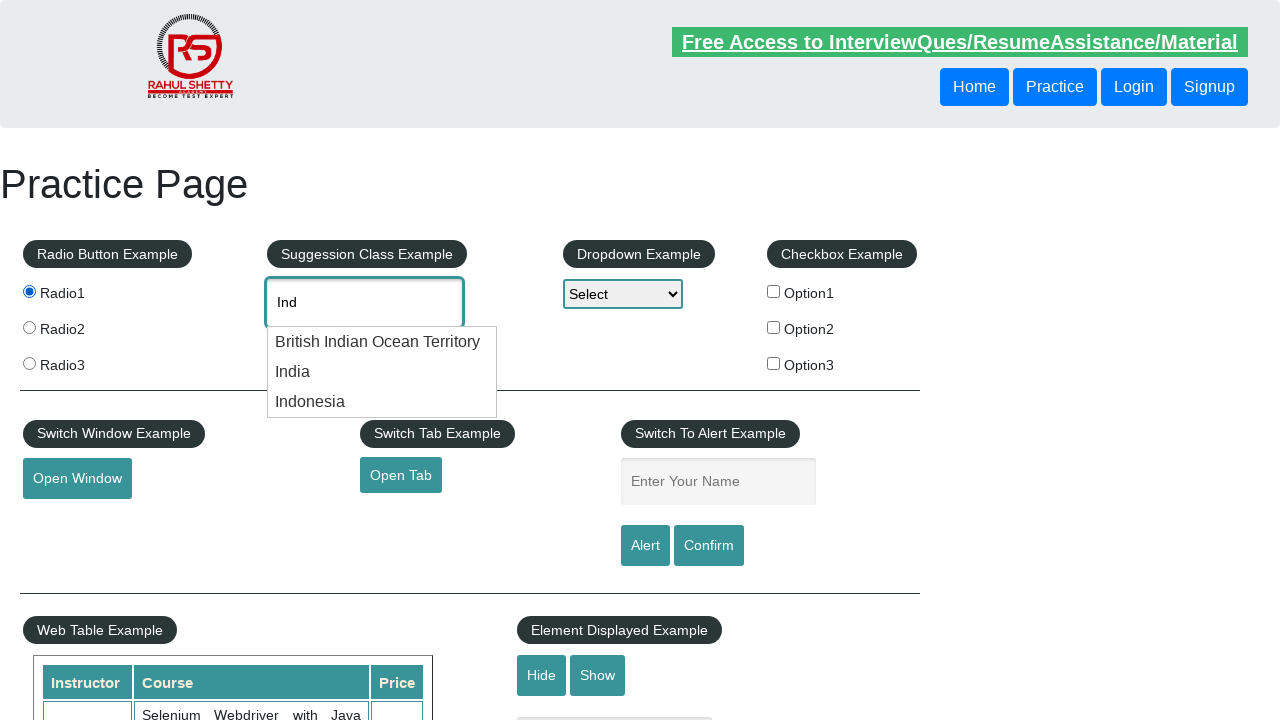

Selected 'India' from autocomplete suggestions at (382, 342) on text=India
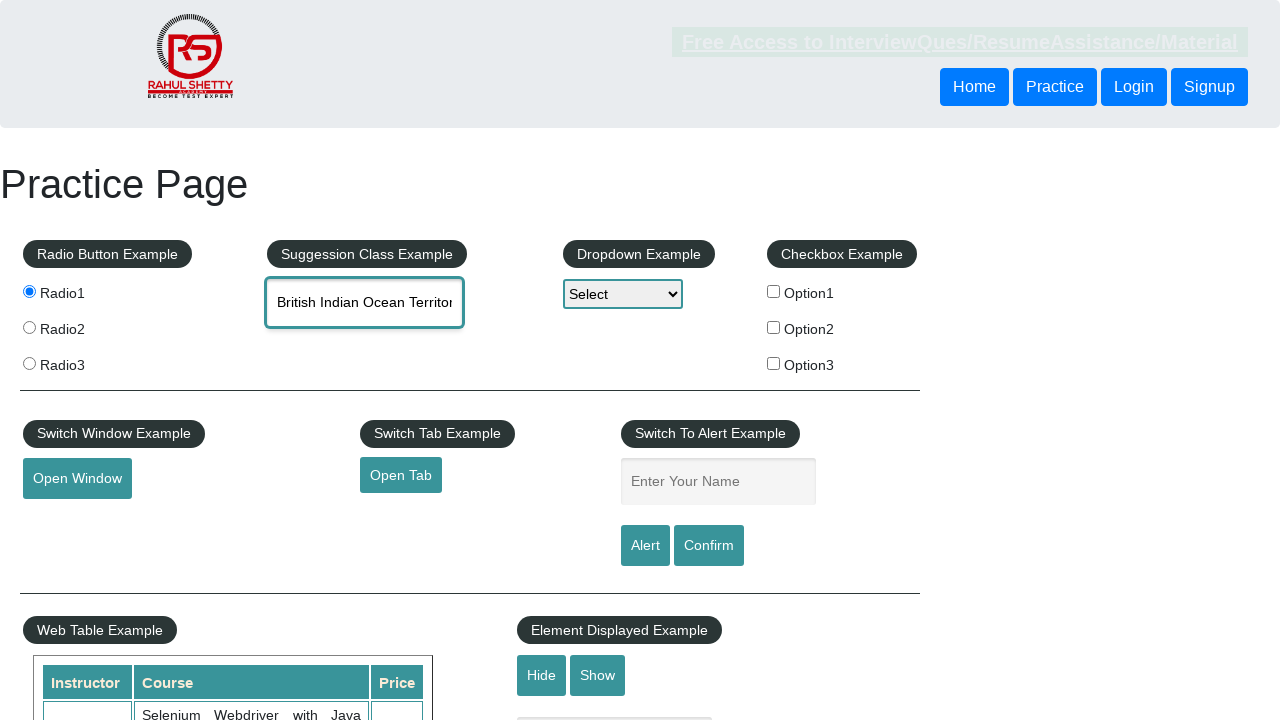

Selected 'Option1' from dropdown on #dropdown-class-example
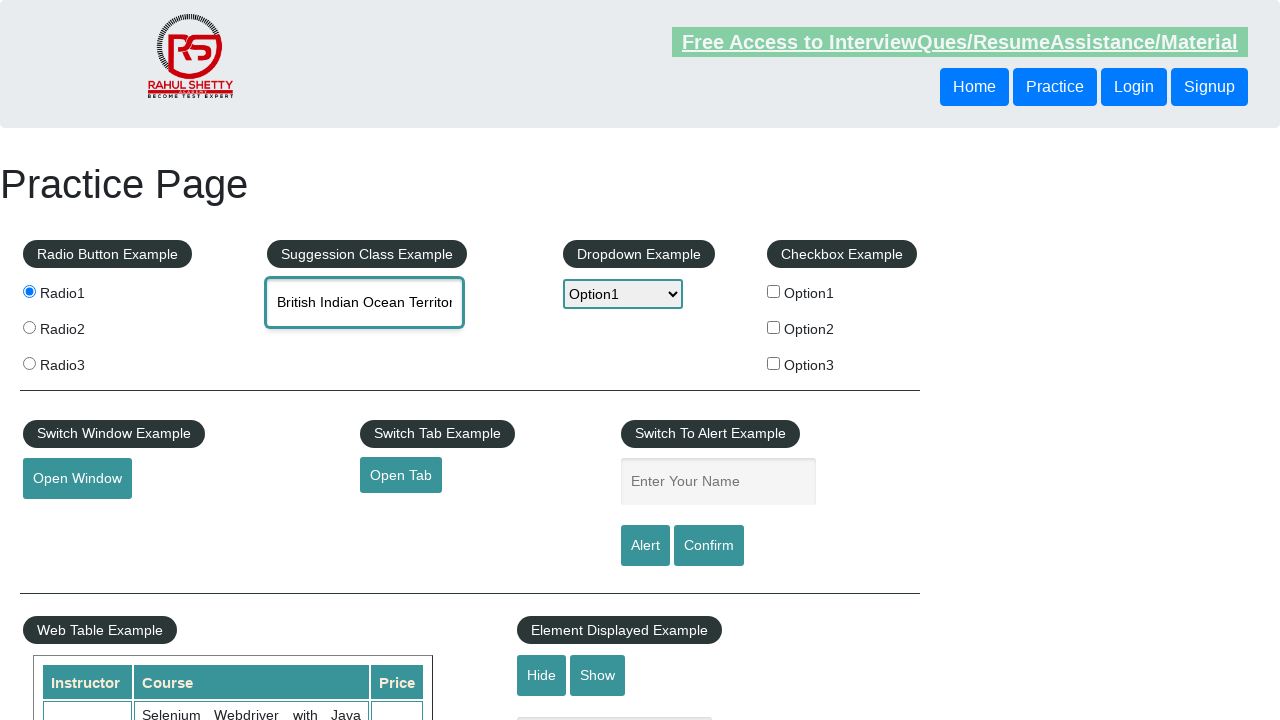

Checked checkbox option 1 at (774, 291) on #checkBoxOption1
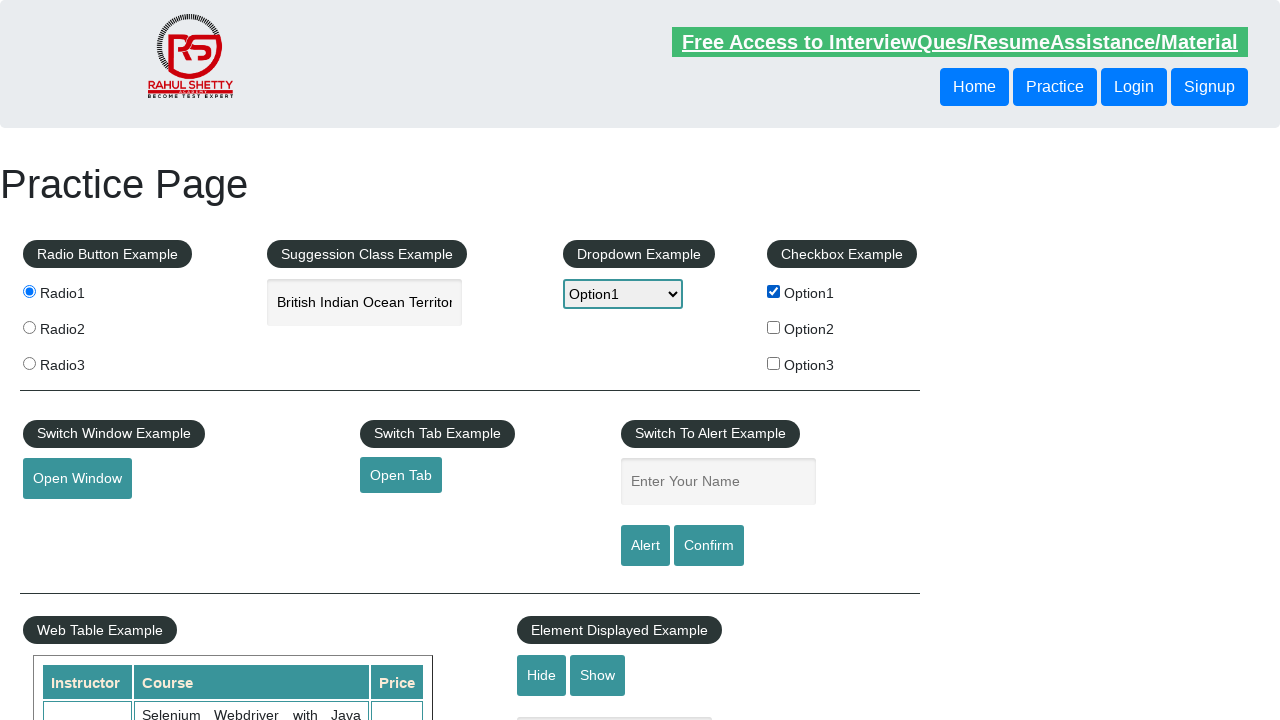

Clicked button to open new window at (77, 479) on .btn-style
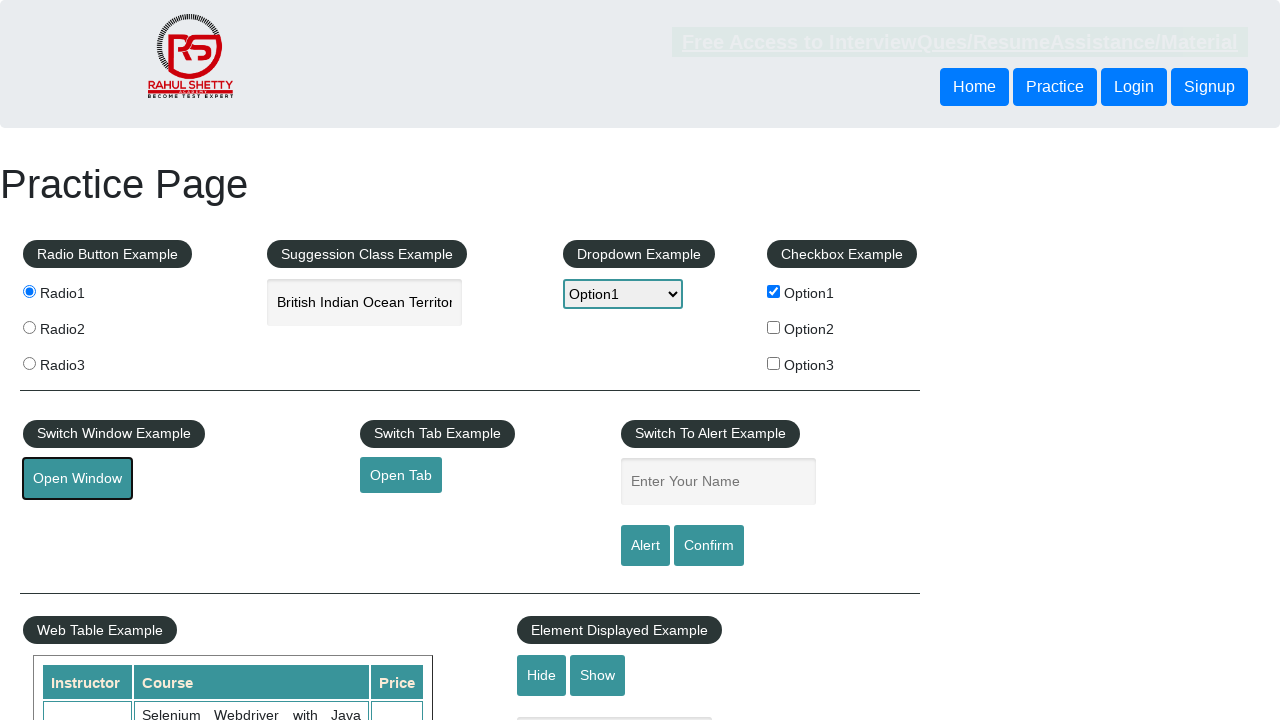

New window opened
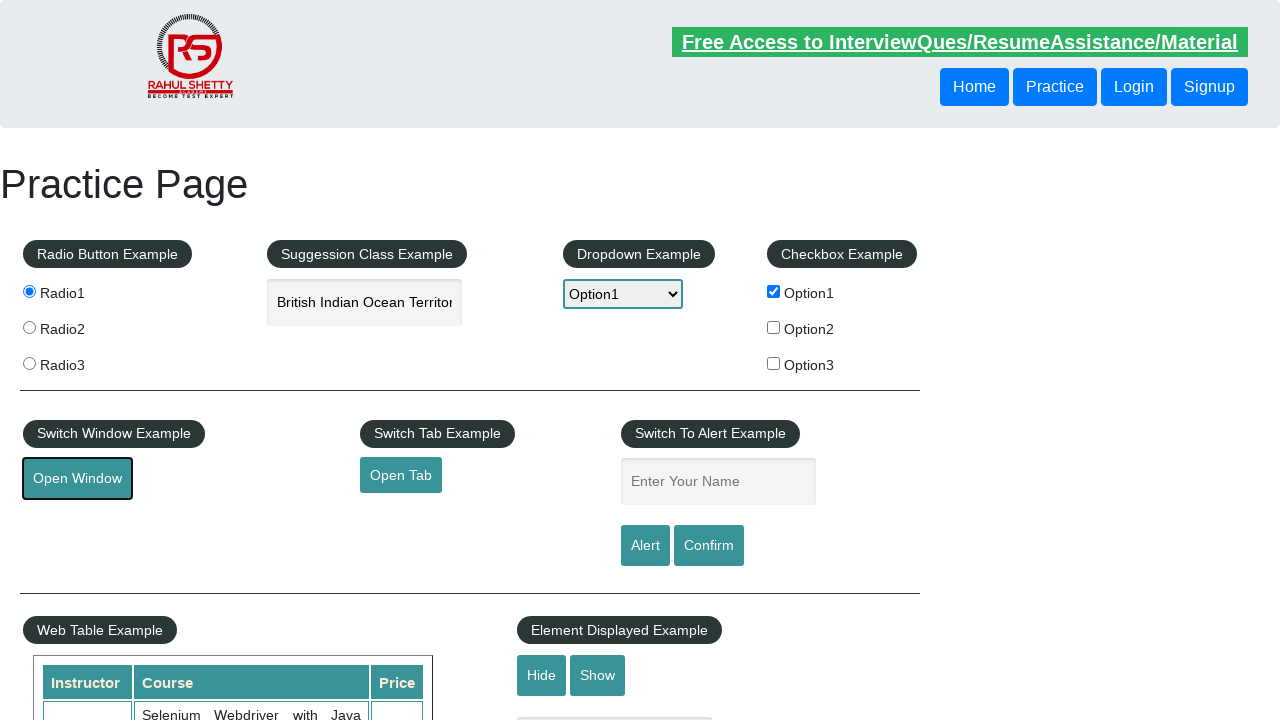

Closed new window
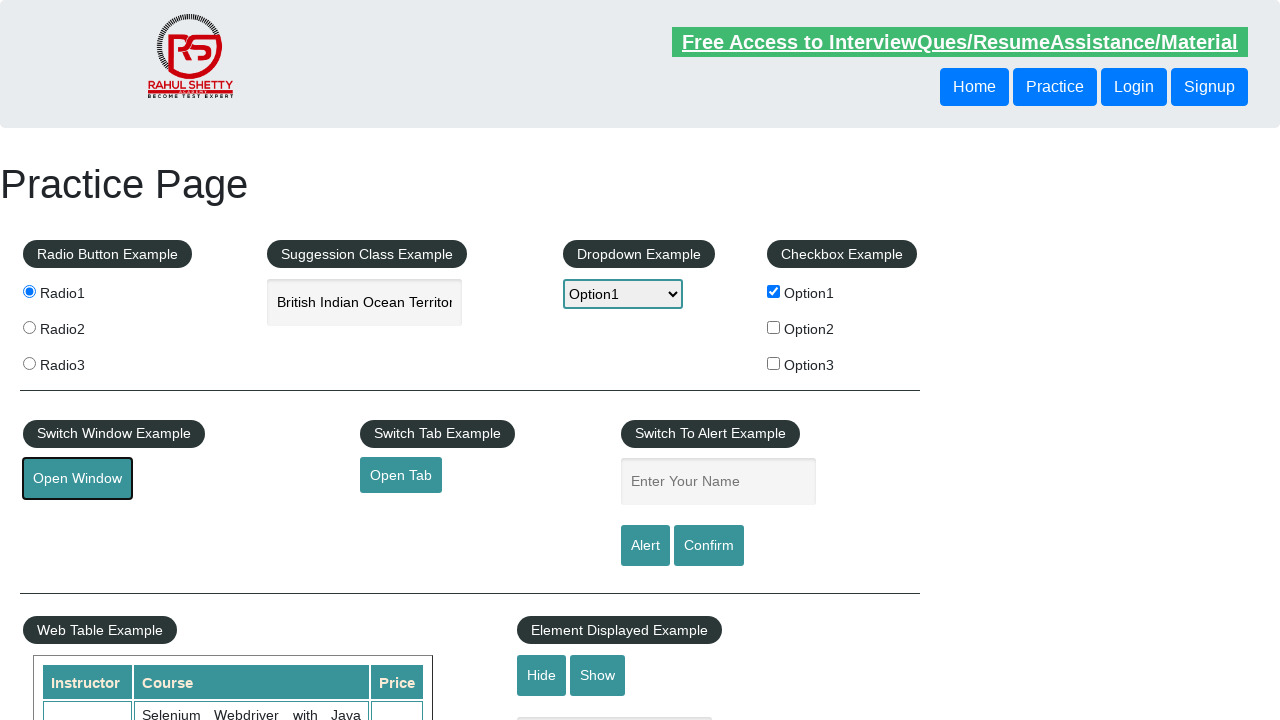

Clicked alert button at (645, 546) on #alertbtn
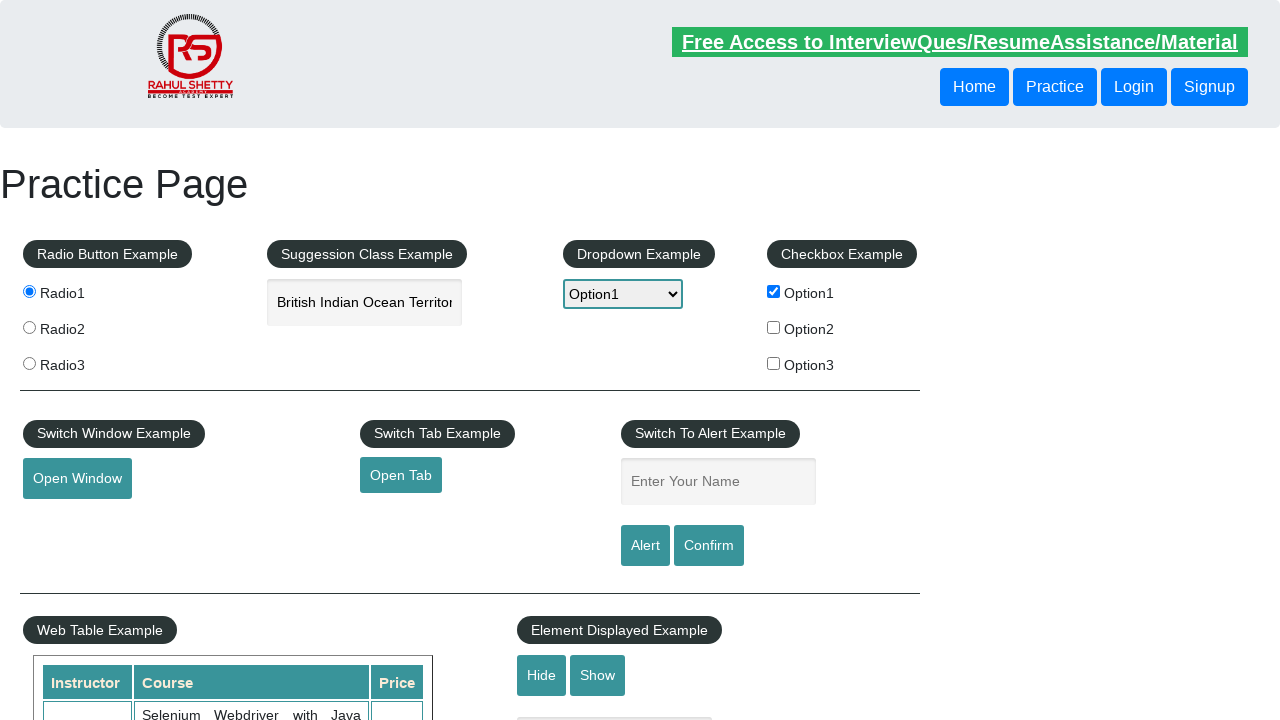

Accepted alert dialog at (645, 546) on #alertbtn
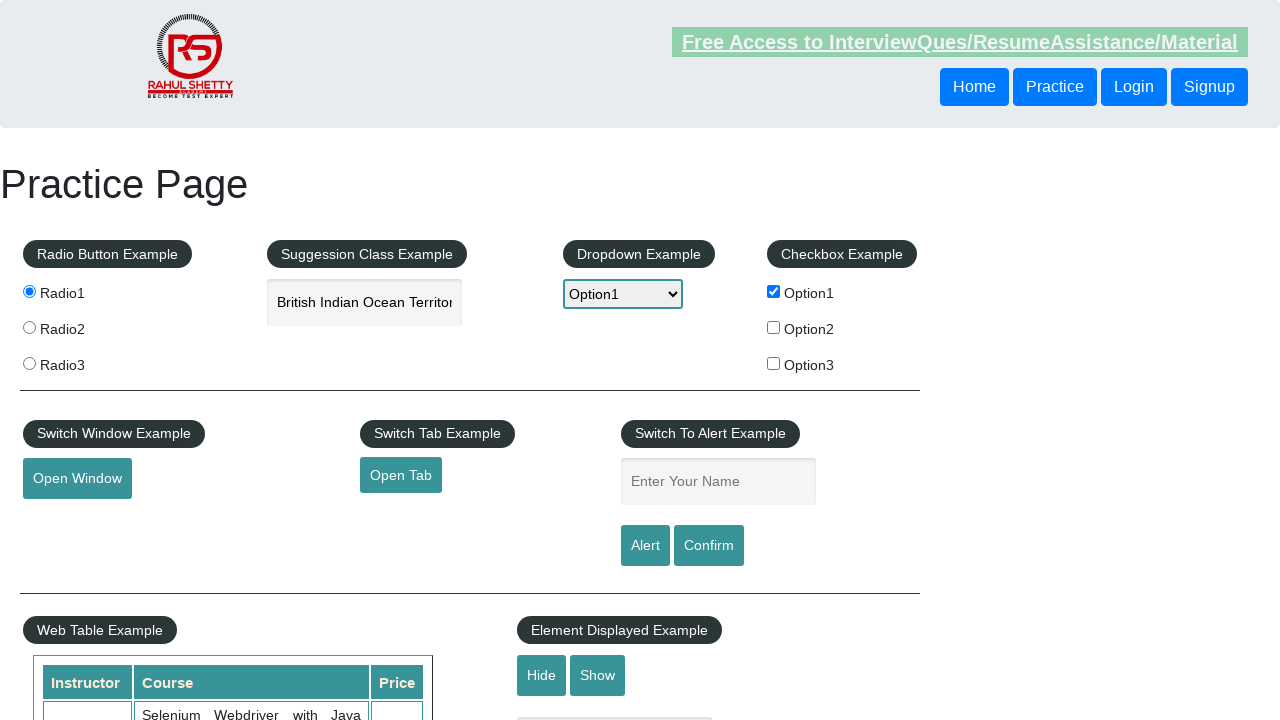

Filled name field with 'TestAlert' on #name
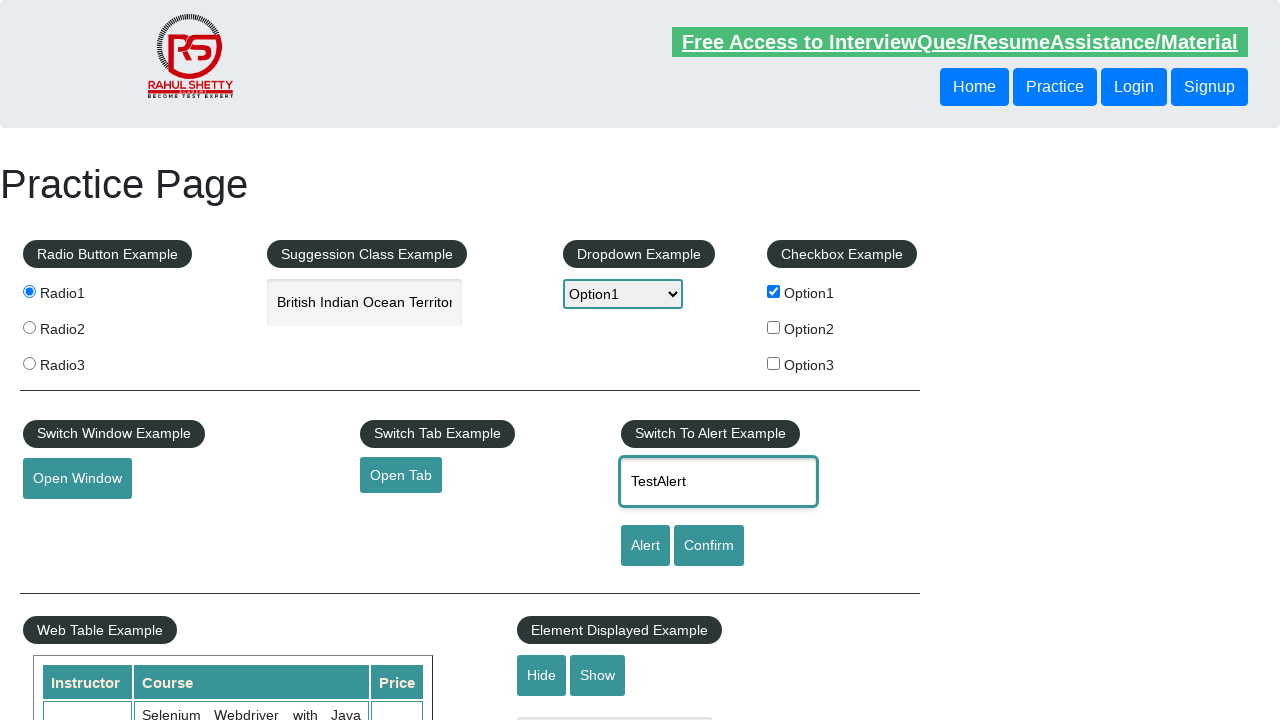

Clicked confirm button at (709, 546) on #confirmbtn
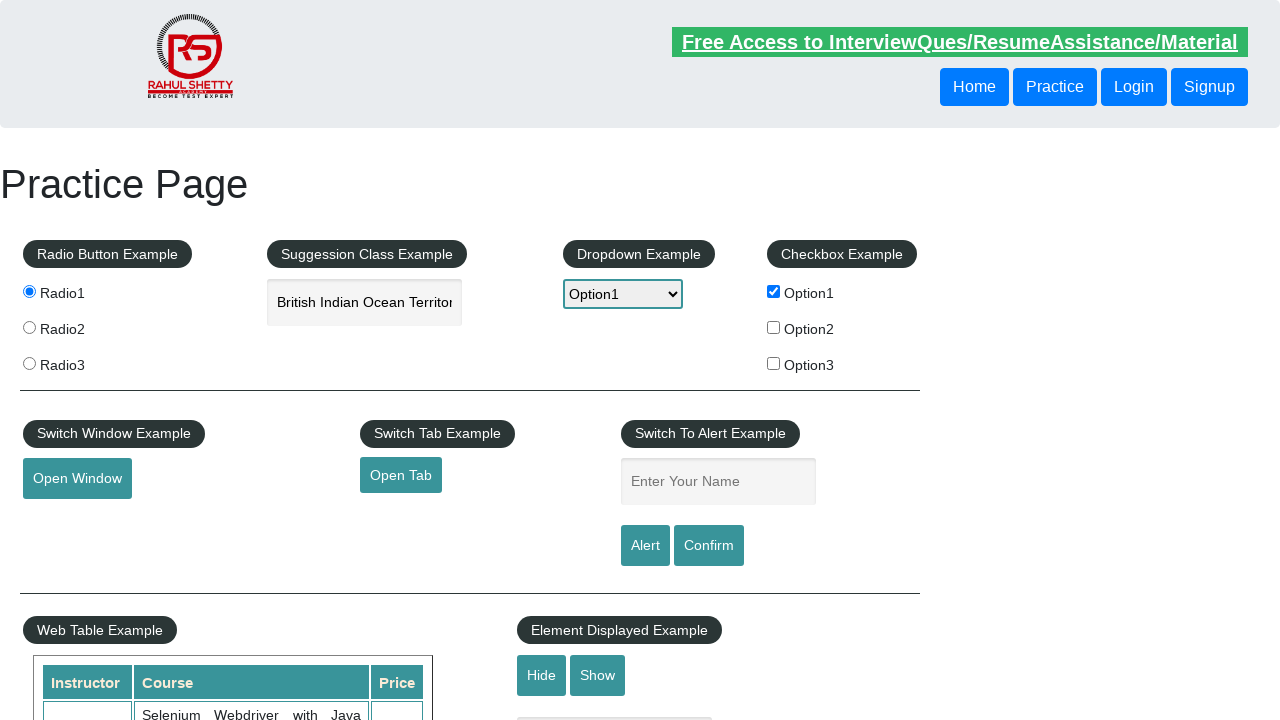

Dismissed confirm dialog at (709, 546) on #confirmbtn
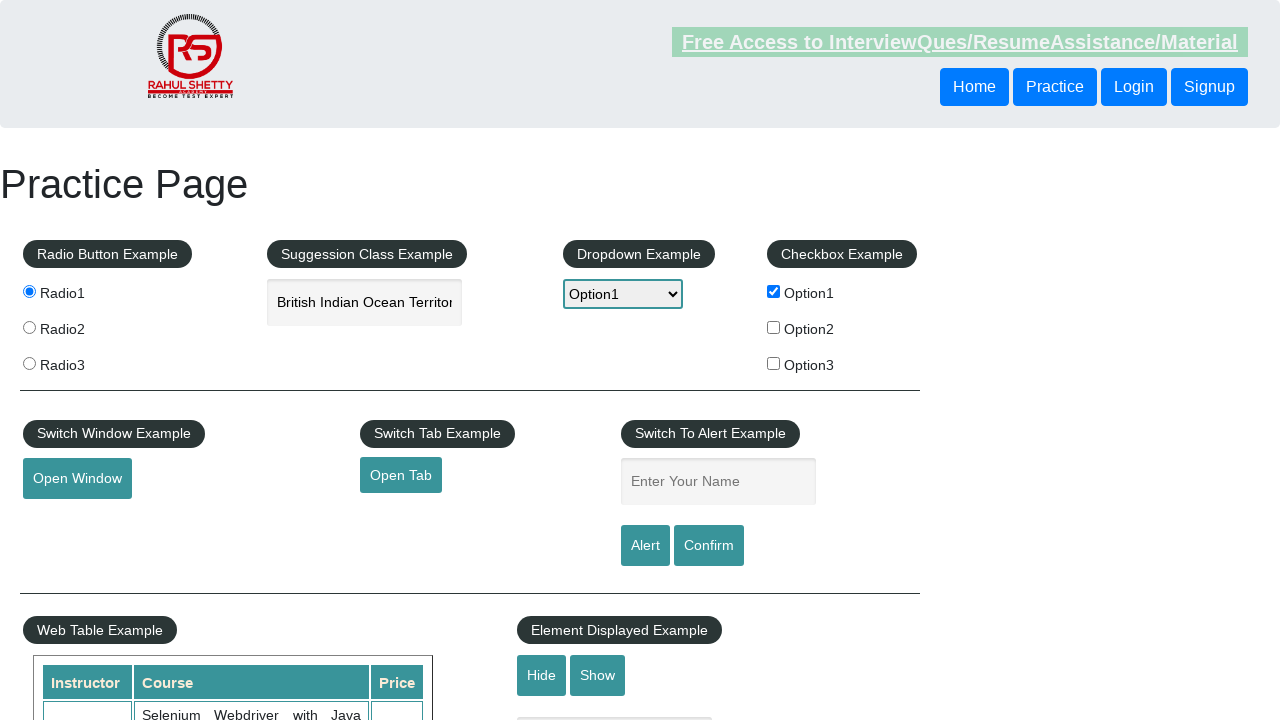

Clicked hide textbox button at (542, 675) on #hide-textbox
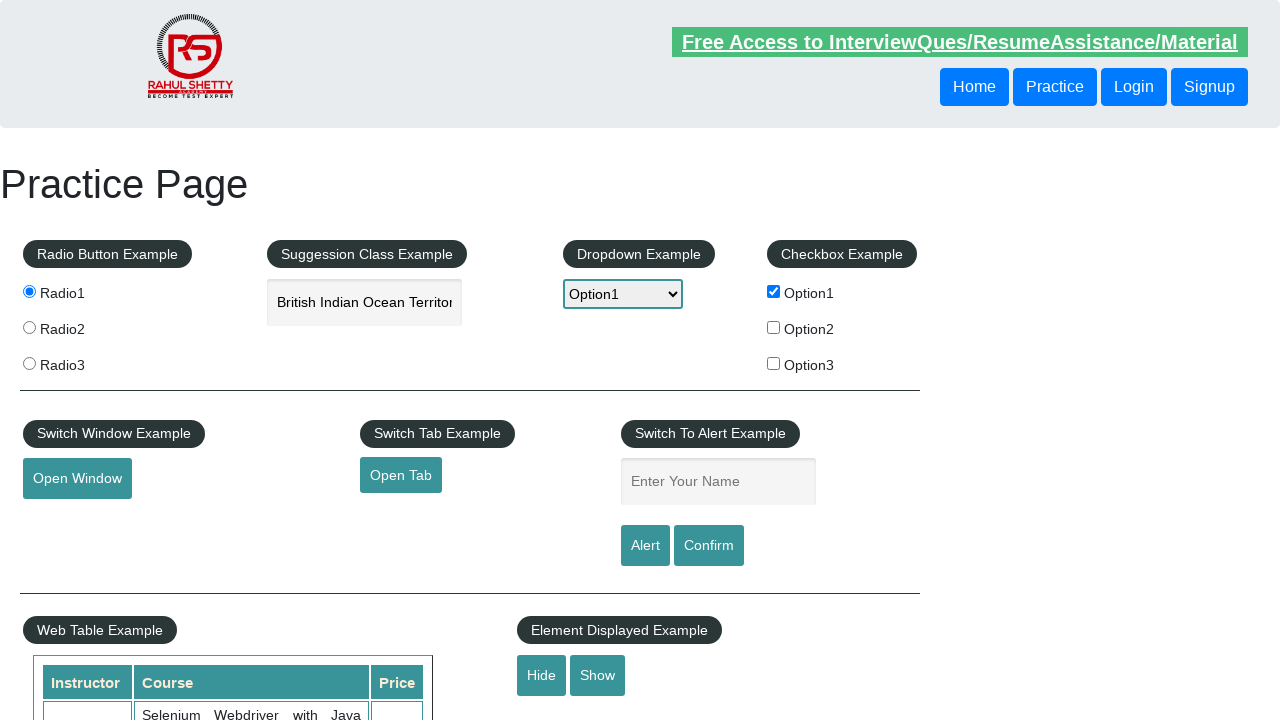

Clicked show textbox button at (598, 675) on #show-textbox
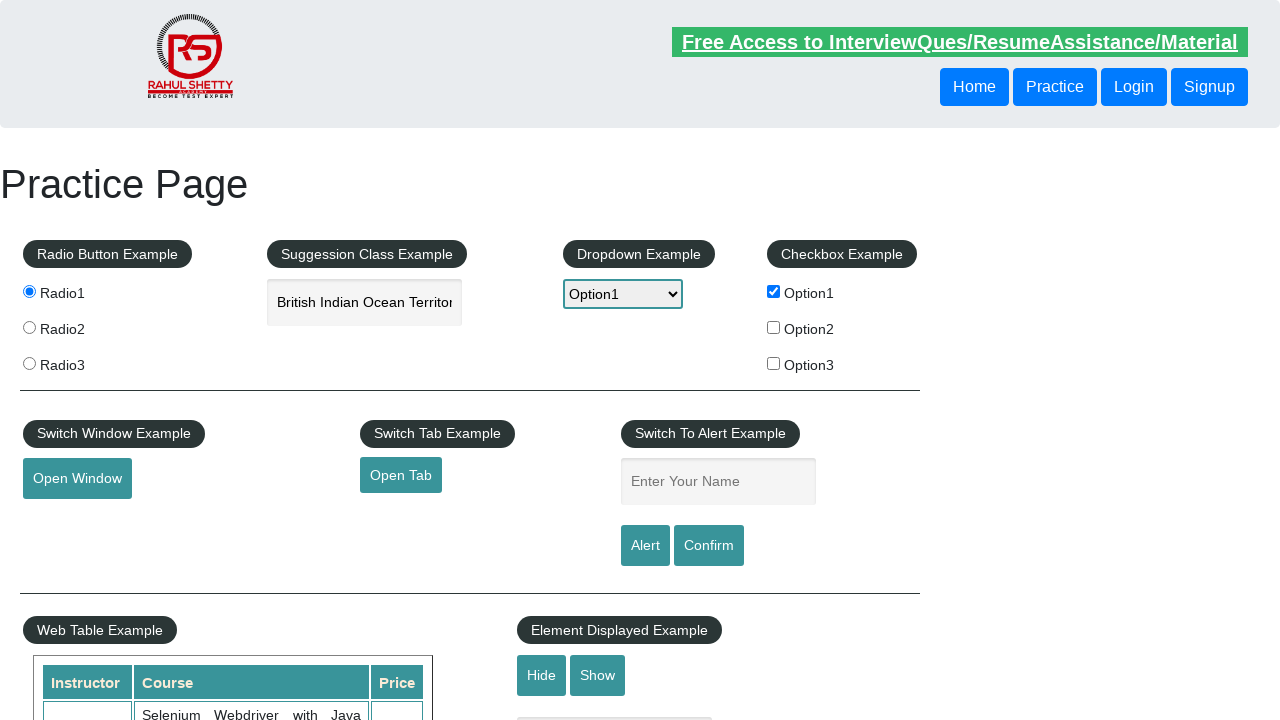

Hovered over mouse hover element at (83, 361) on #mousehover
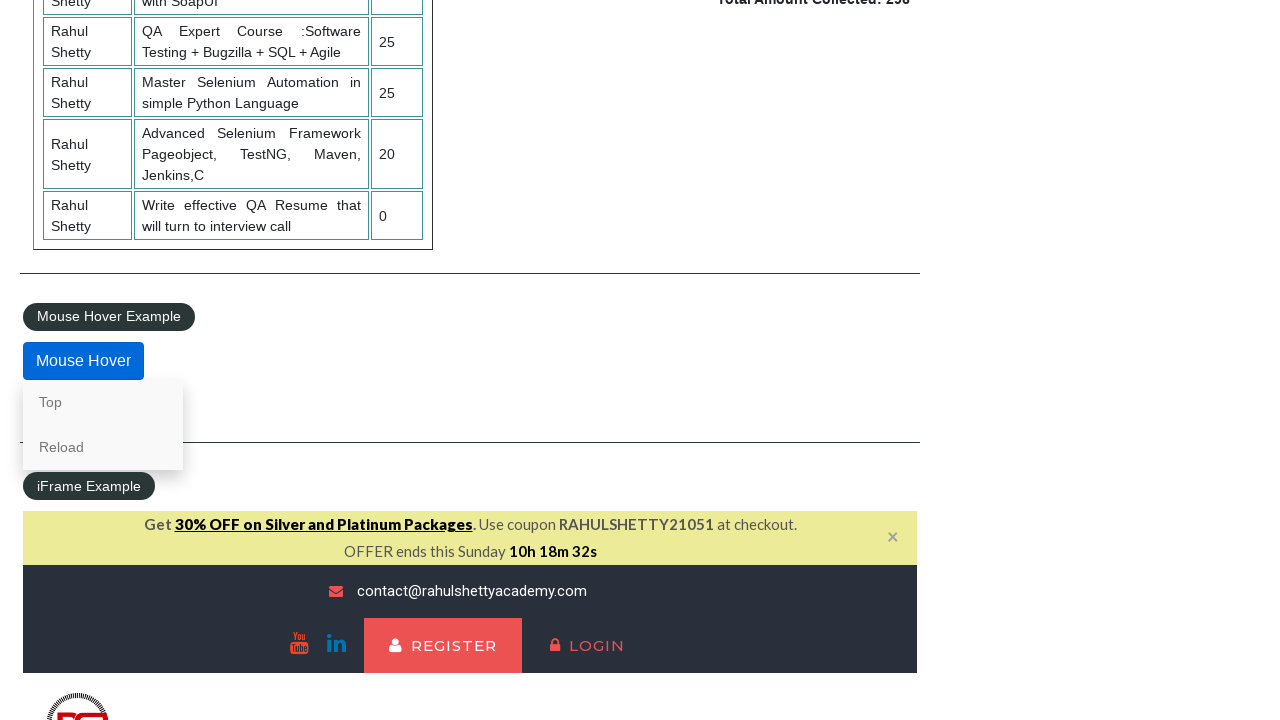

Waited 1 second for hover menu to appear
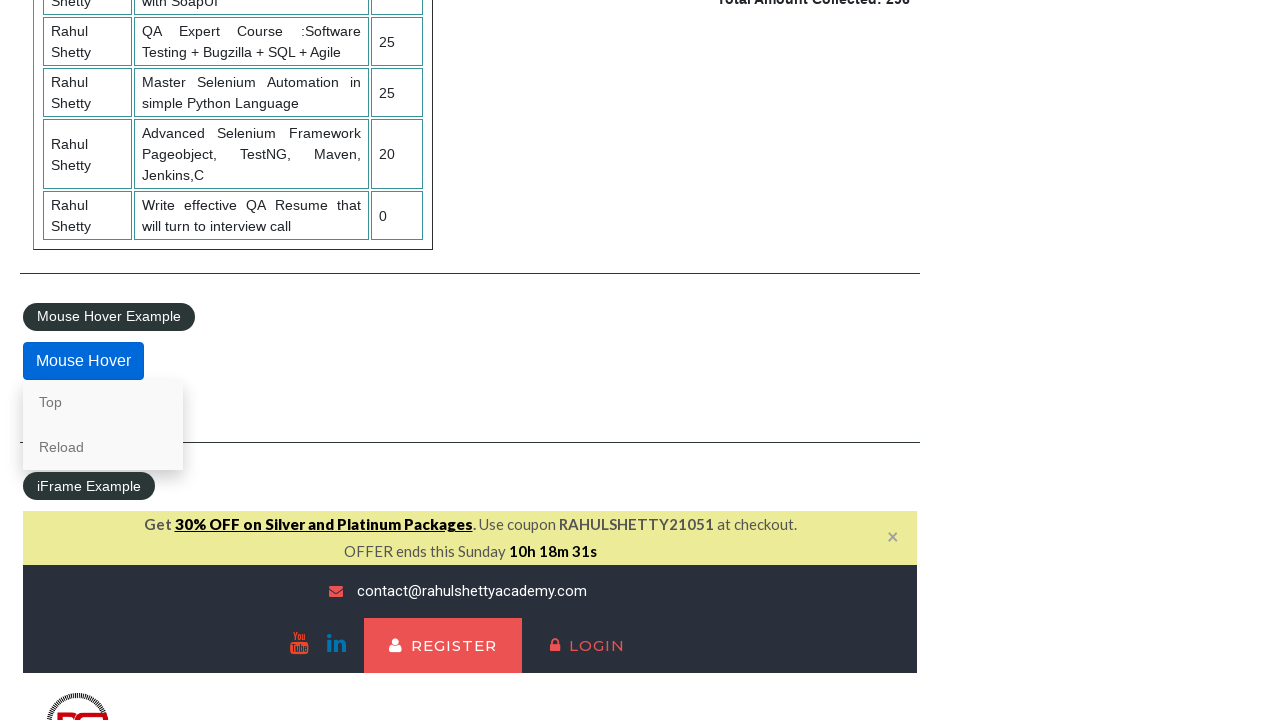

Clicked hover menu option to scroll to top at (103, 402) on a[href='#top']
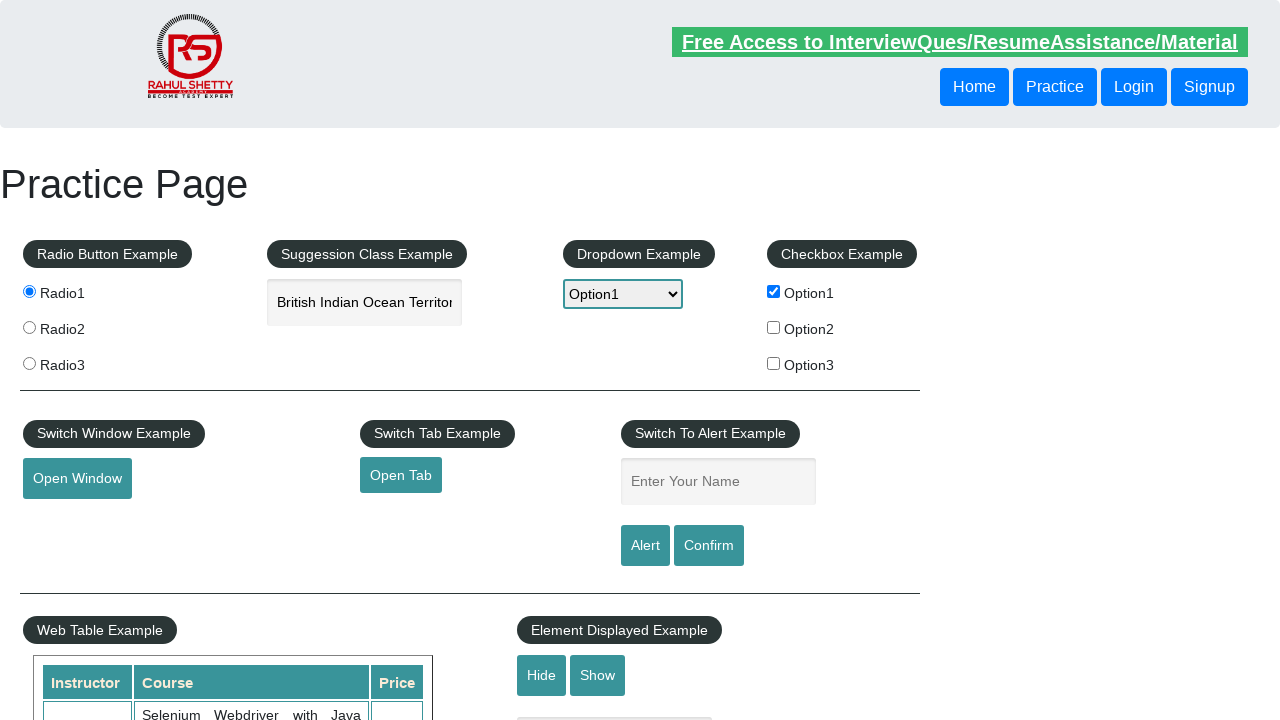

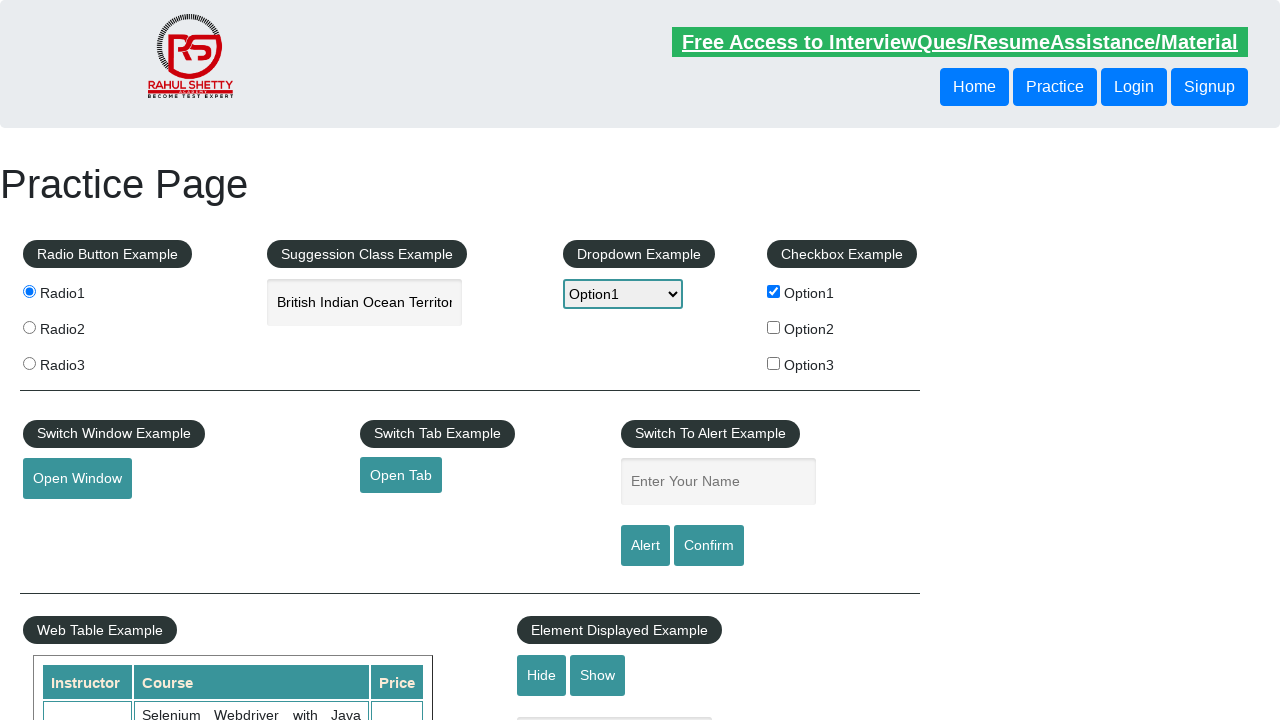